Tests different types of JavaScript alert handling including simple alerts, confirm dialogs, and prompt alerts on a demo page

Starting URL: http://demo.automationtesting.in/Alerts.html

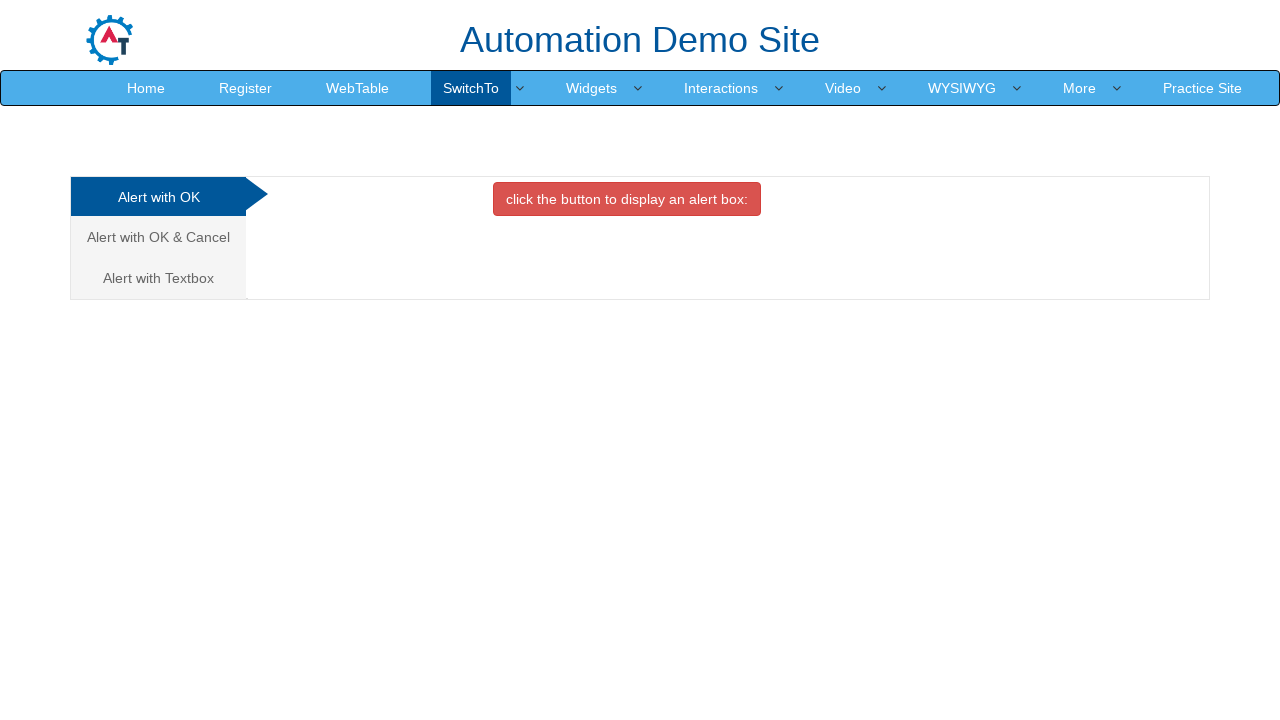

Clicked button to trigger simple alert at (627, 199) on xpath=(//button[contains(text(),'click the ')])[1]
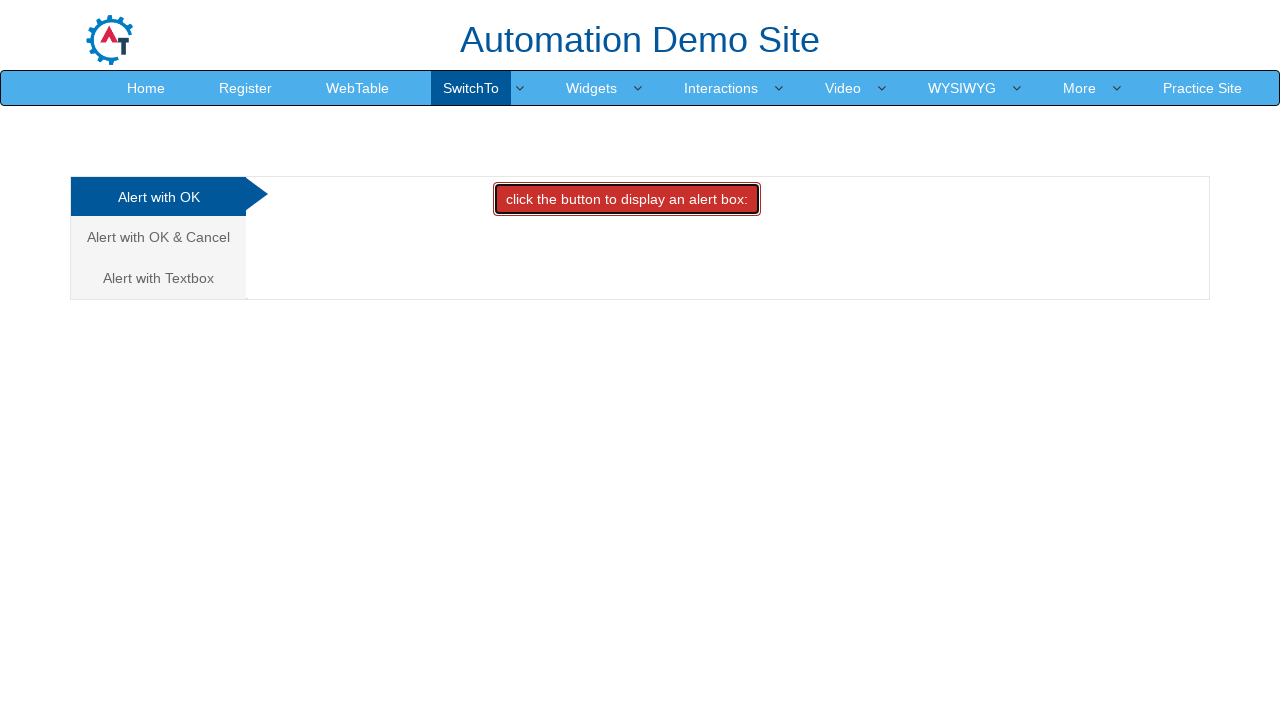

Set up dialog handler to accept alerts
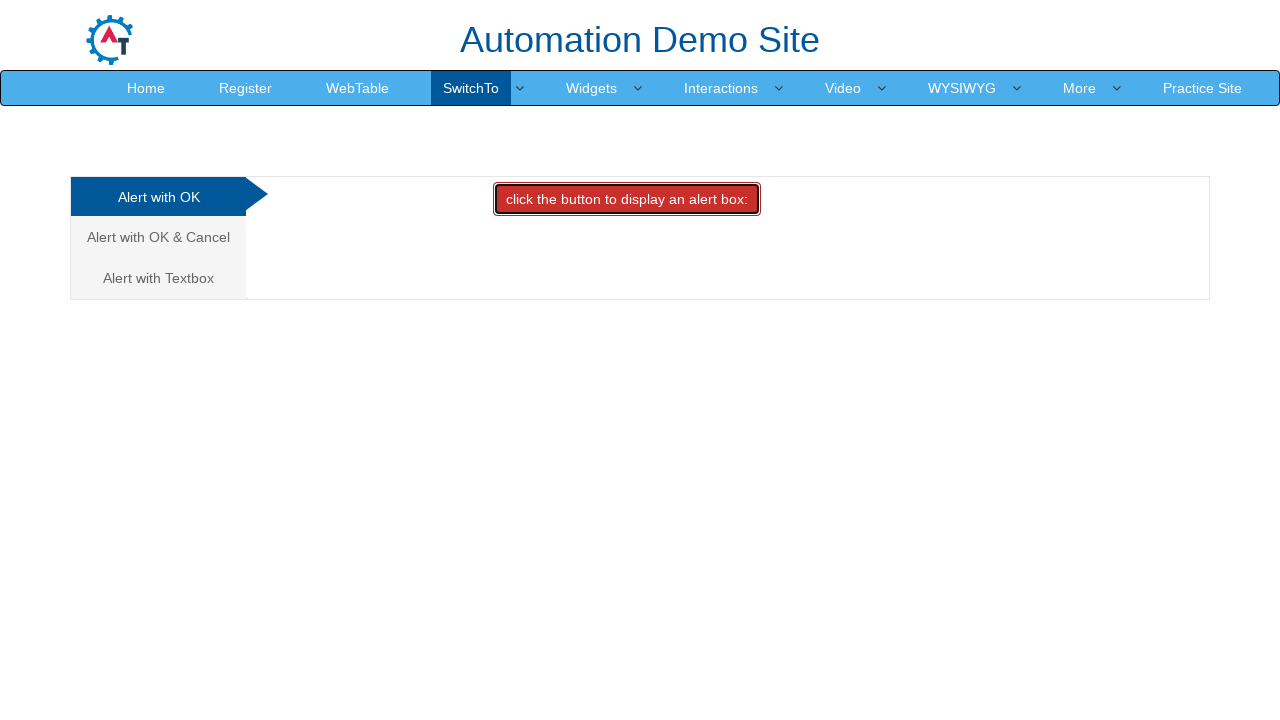

Navigated to Confirm Alert section at (158, 237) on xpath=(//a[@class='analystic'])[2]
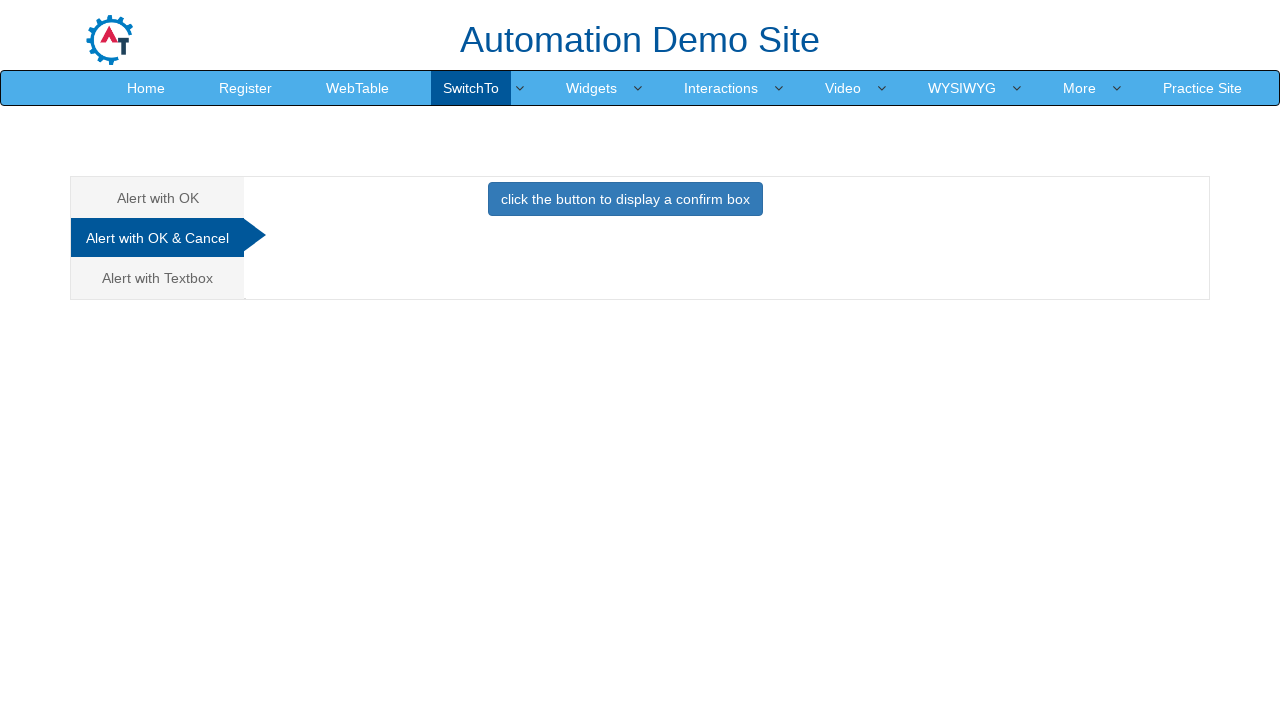

Clicked button to trigger confirm dialog at (625, 199) on xpath=(//button[contains(text(),'click the')])[2]
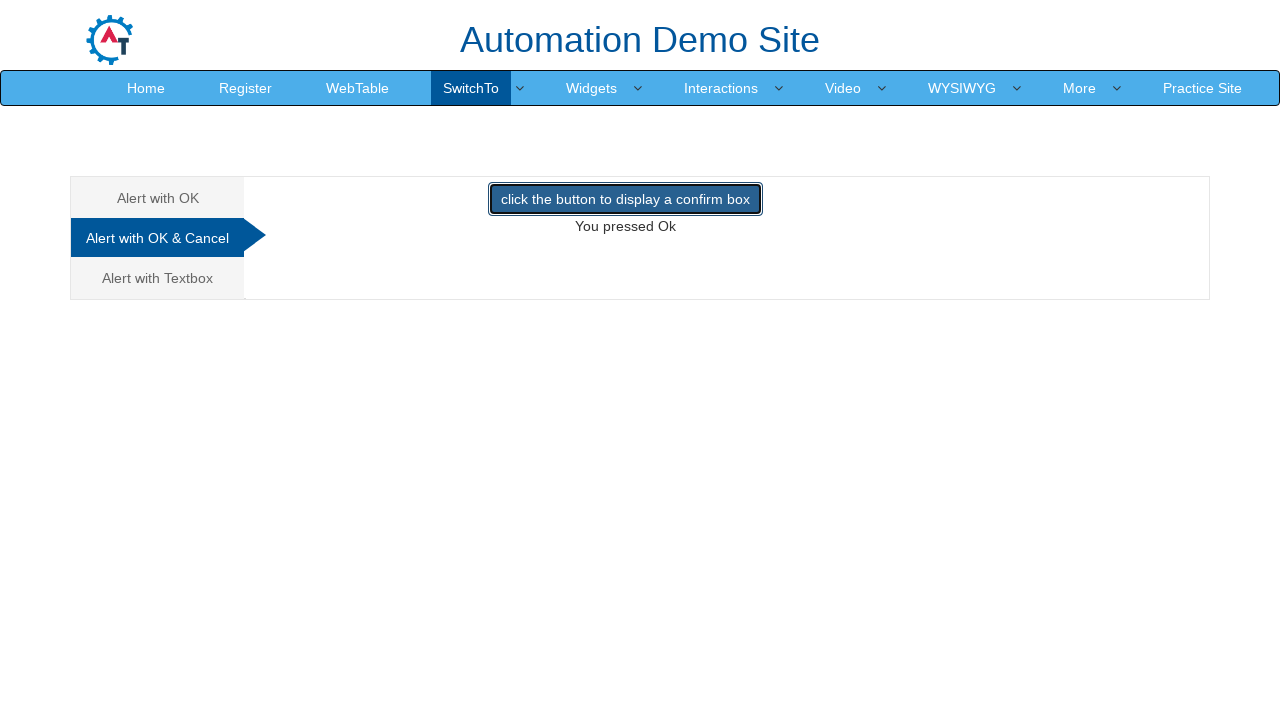

Navigated to Prompt Alert section at (158, 278) on xpath=(//a[@class='analystic'])[3]
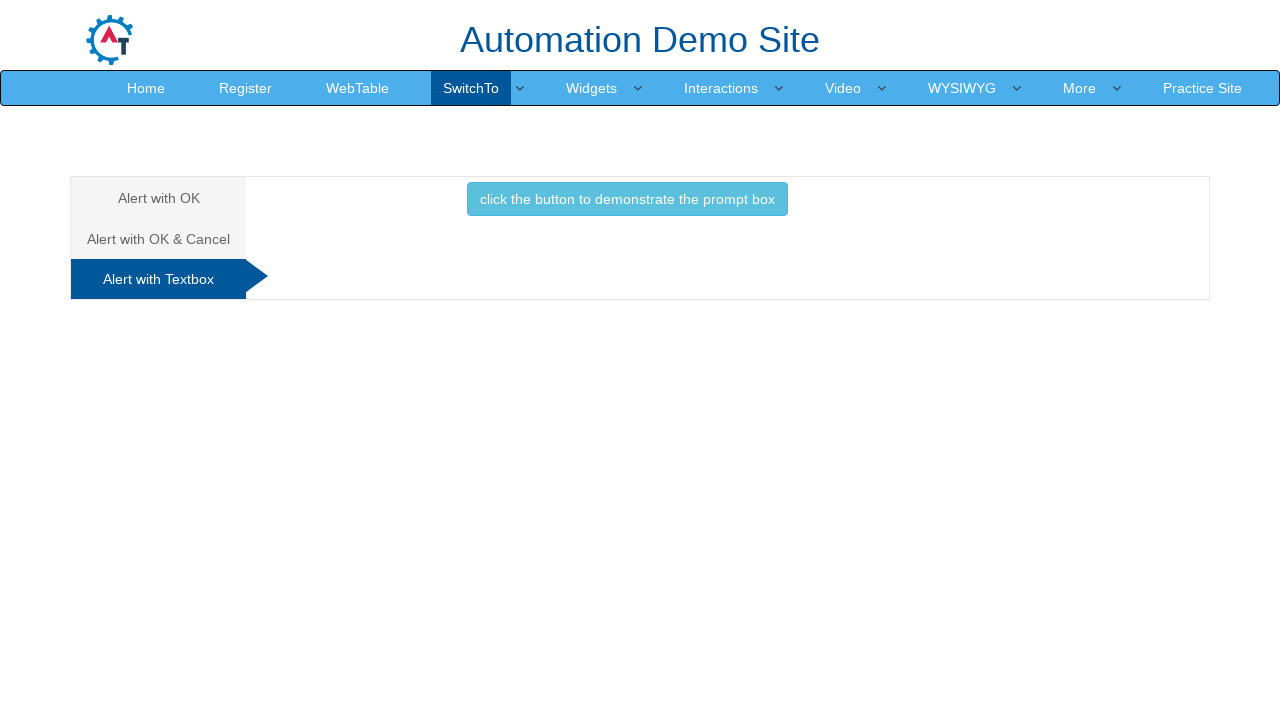

Clicked button to trigger prompt dialog at (627, 199) on xpath=//button[contains(text(),' the prompt box ')]
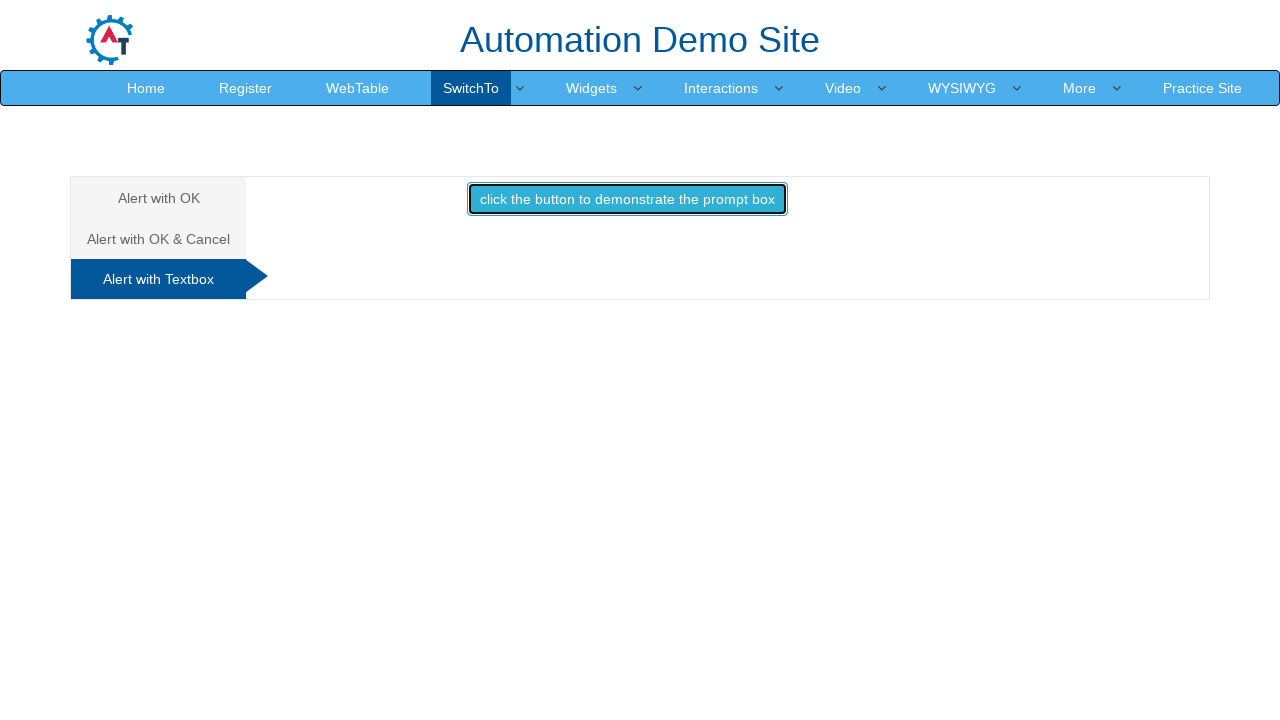

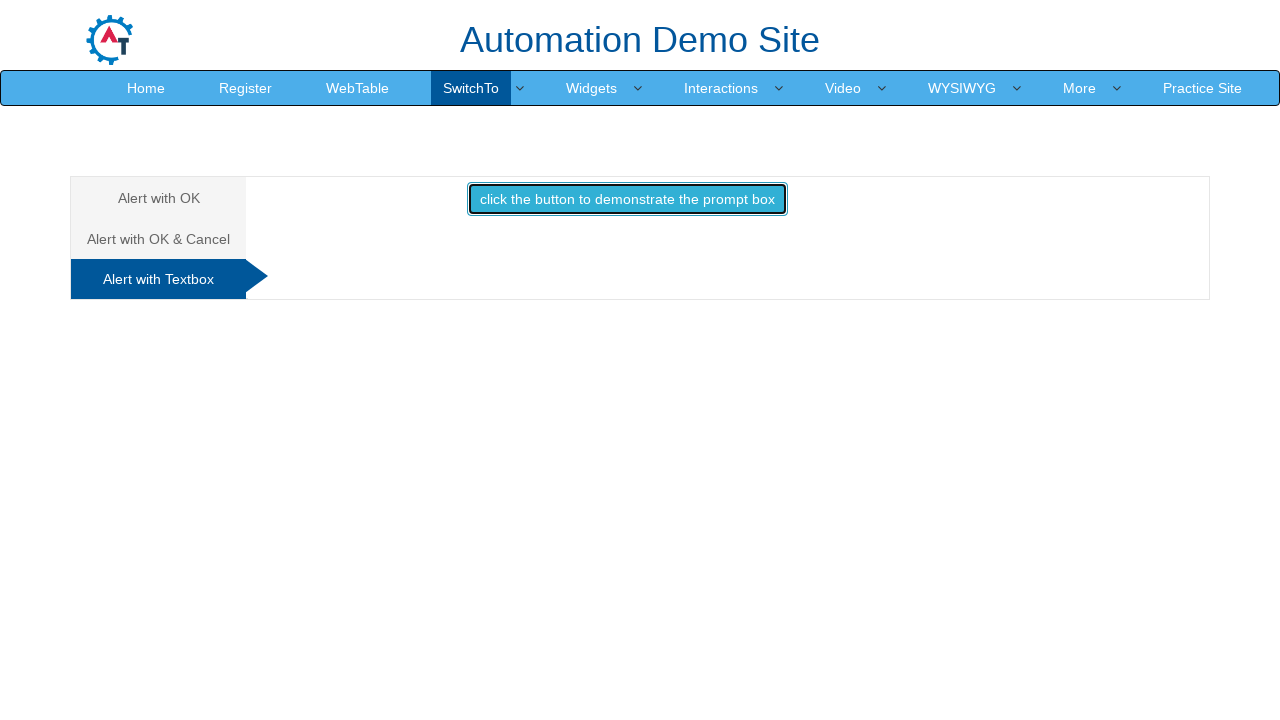